Tests JavaScript alert functionality by navigating to the alerts demo page and clicking the button to trigger a JS alert, then handling the alert dialog.

Starting URL: https://the-internet.herokuapp.com/javascript_alerts

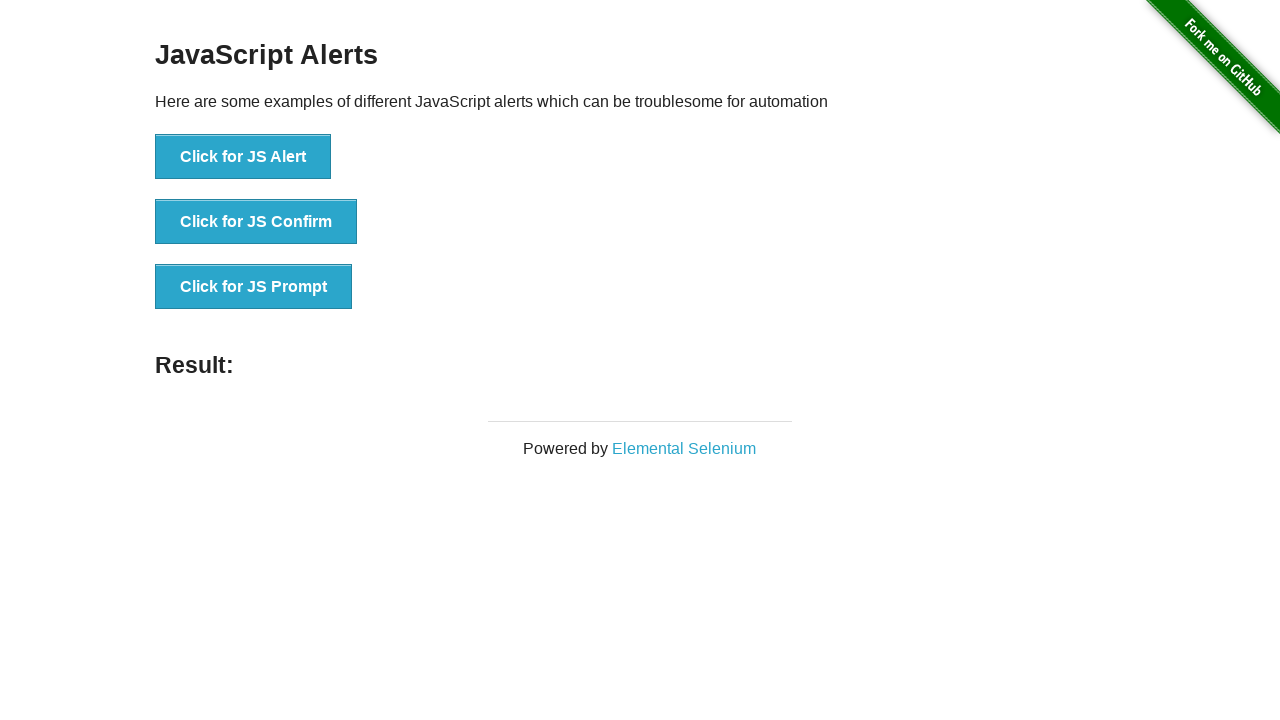

Clicked the 'Click for JS Alert' button to trigger JavaScript alert at (243, 157) on xpath=//button[text()='Click for JS Alert']
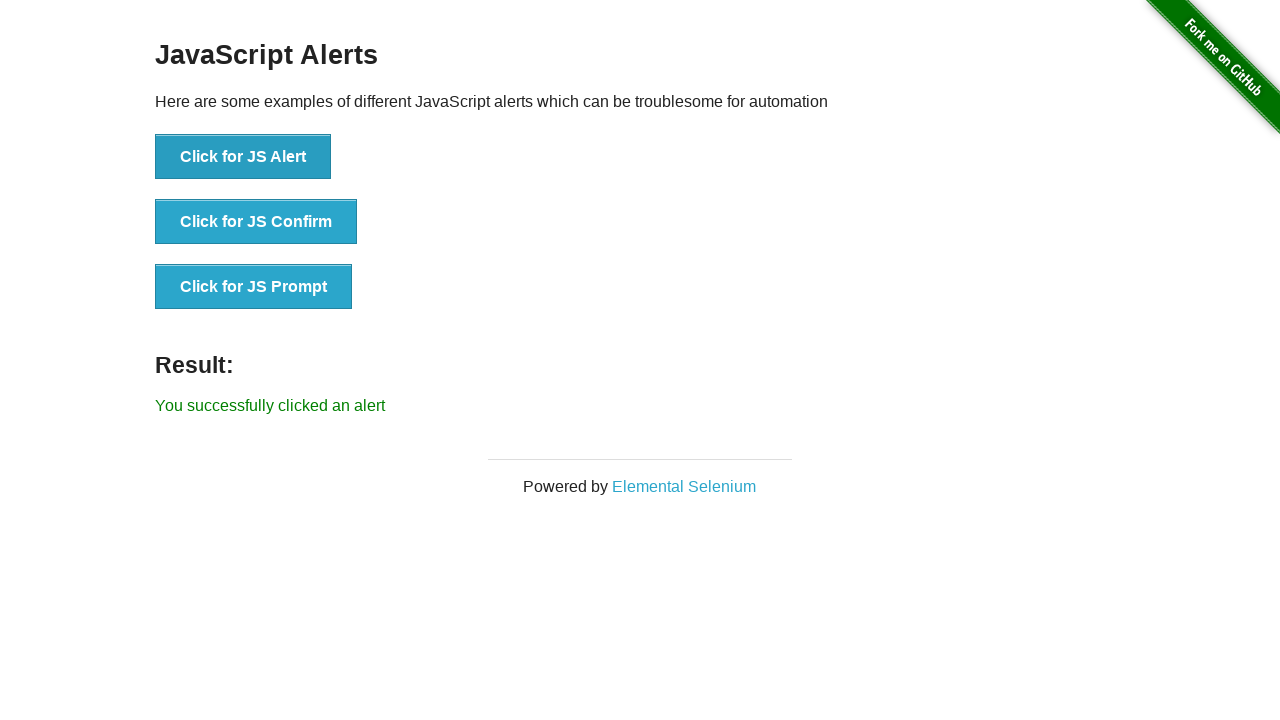

Set up event handler to automatically accept alert dialogs
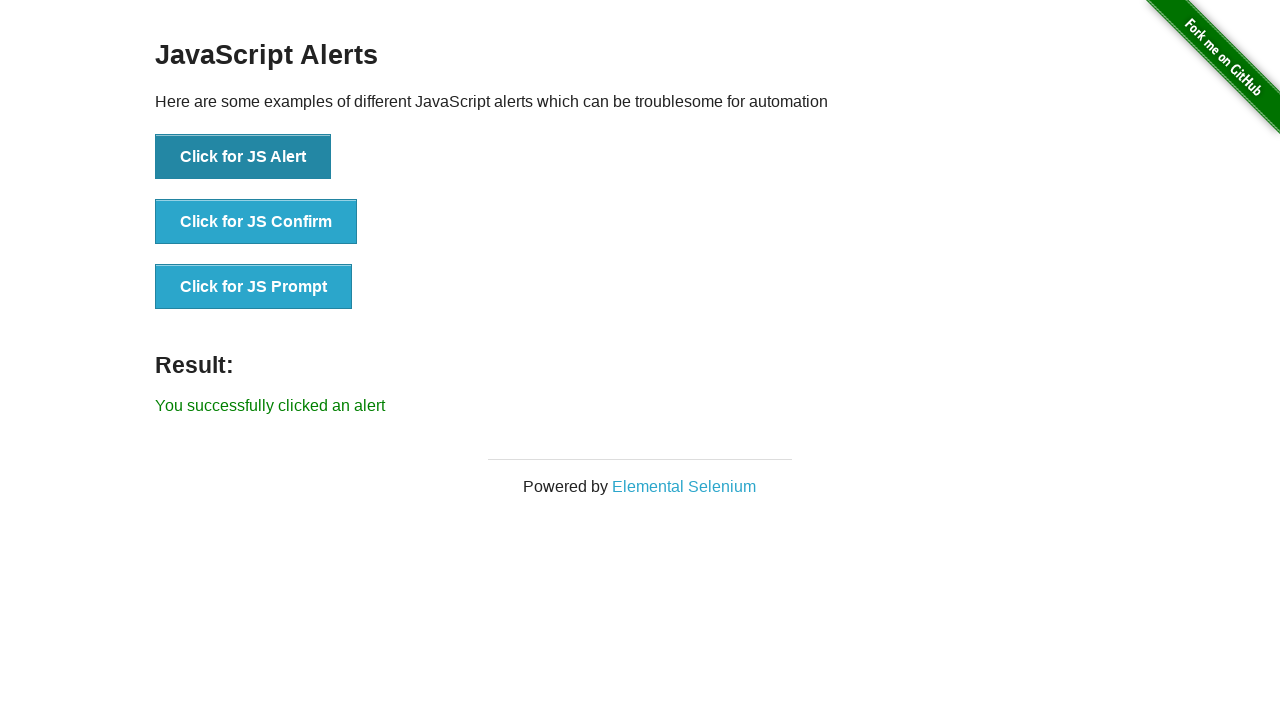

Waited 500ms for alert dialog to appear
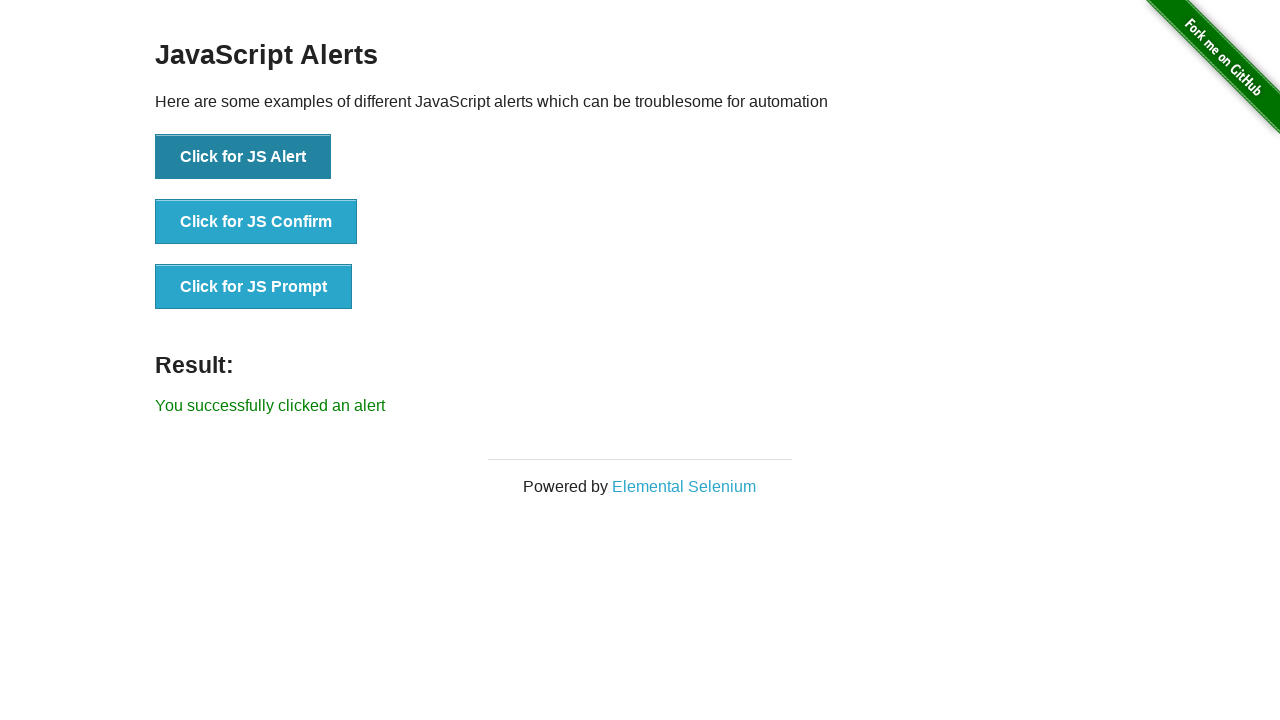

Verified result message appeared after accepting the alert
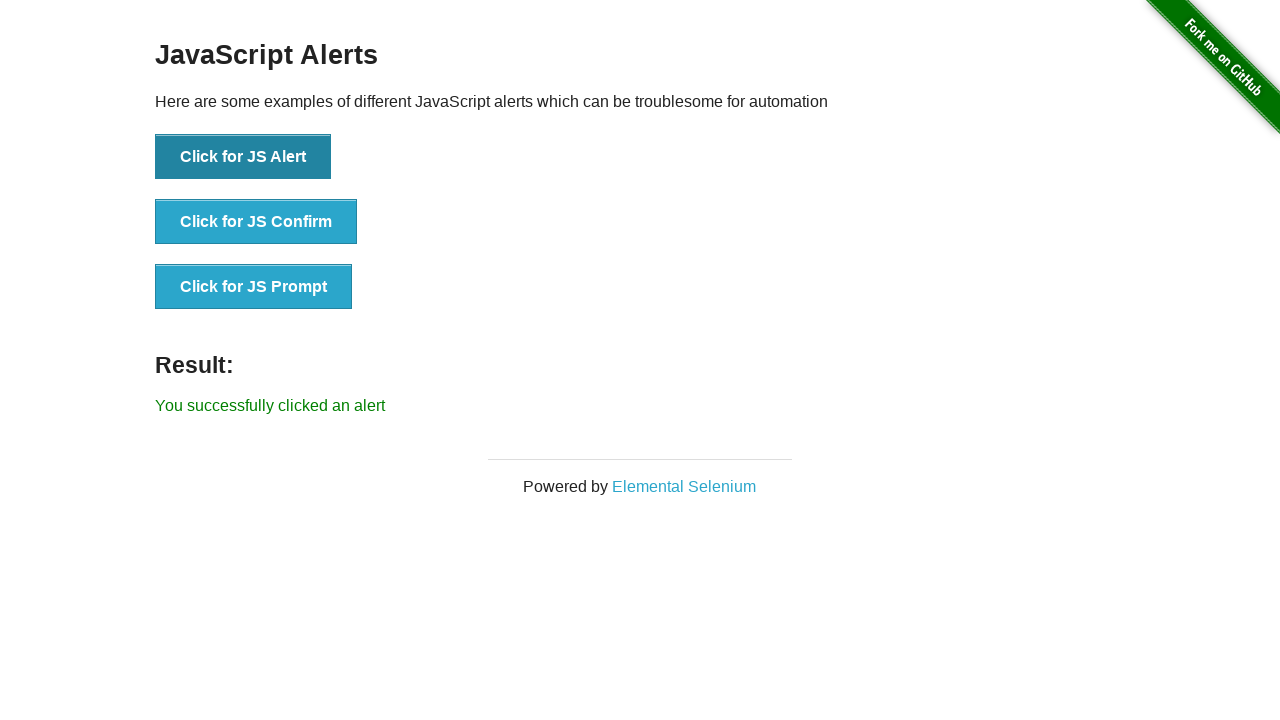

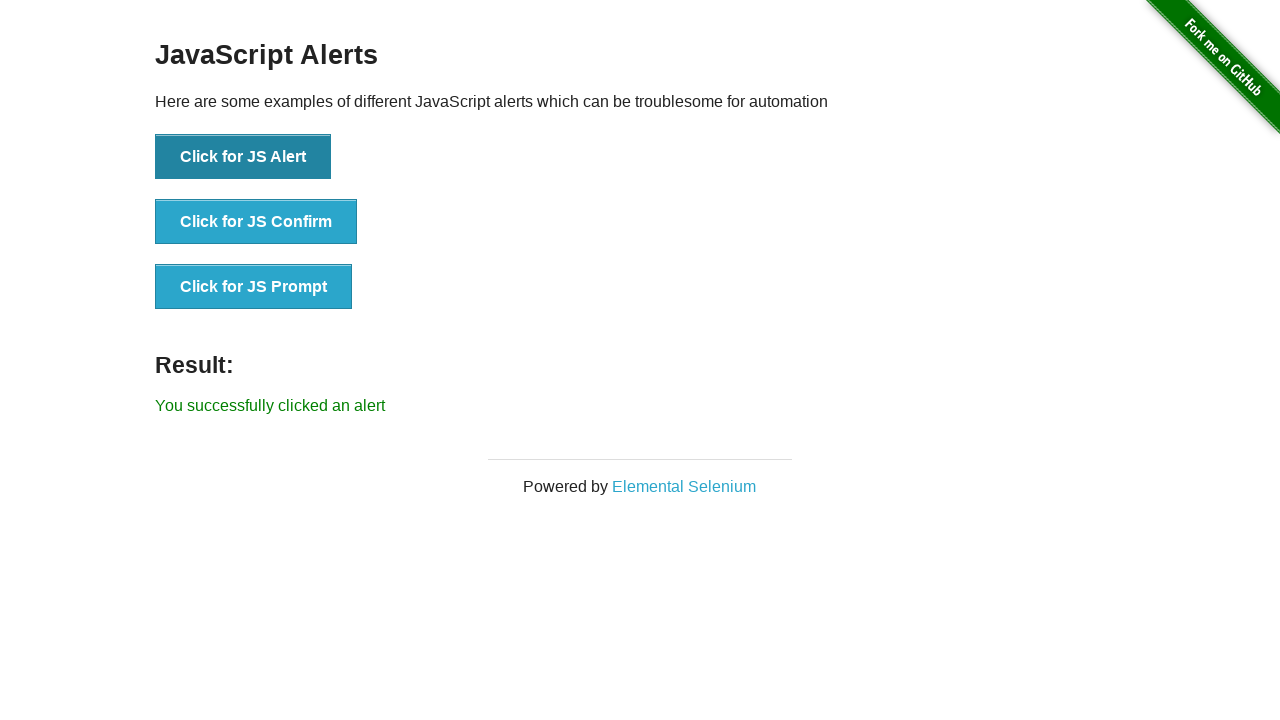